Tests clicking navigation buttons (Practice, Login, Signup, Home) on a Selenium practice website to verify button functionality and XPath selectors.

Starting URL: https://rahulshettyacademy.com/AutomationPractice/

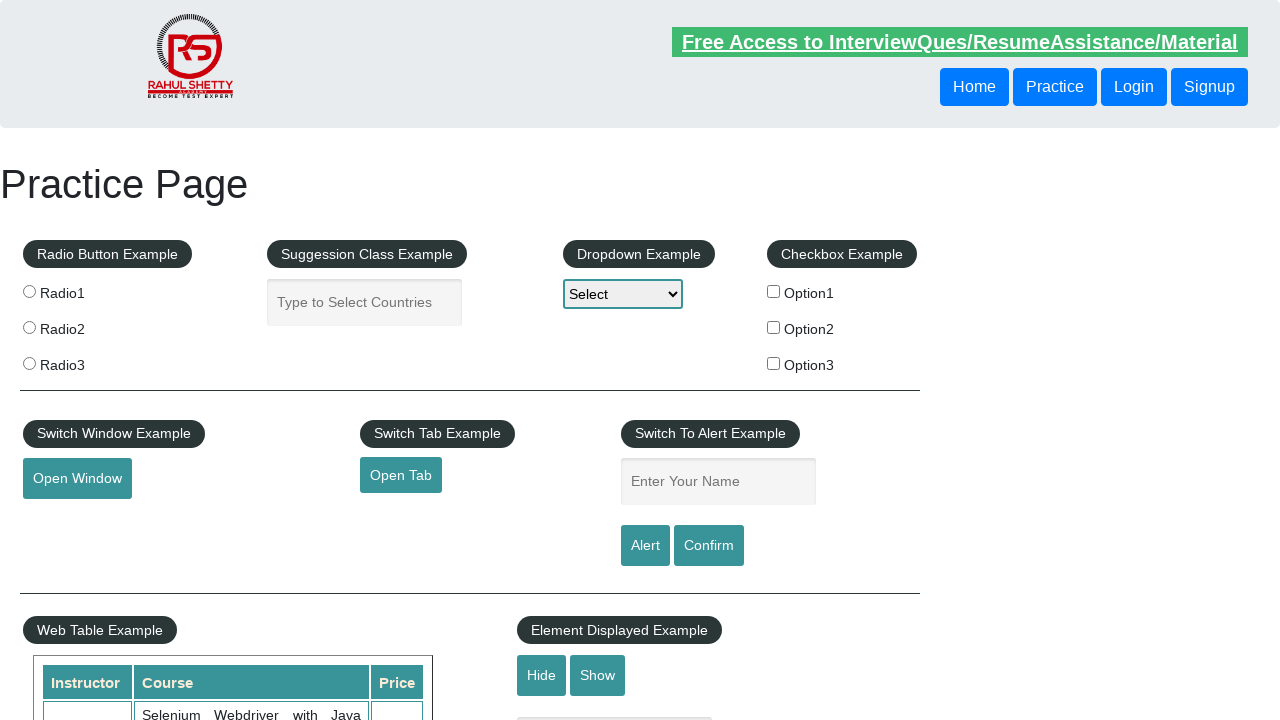

Clicked Practice navigation button at (1055, 87) on xpath=//button[text()='Practice']
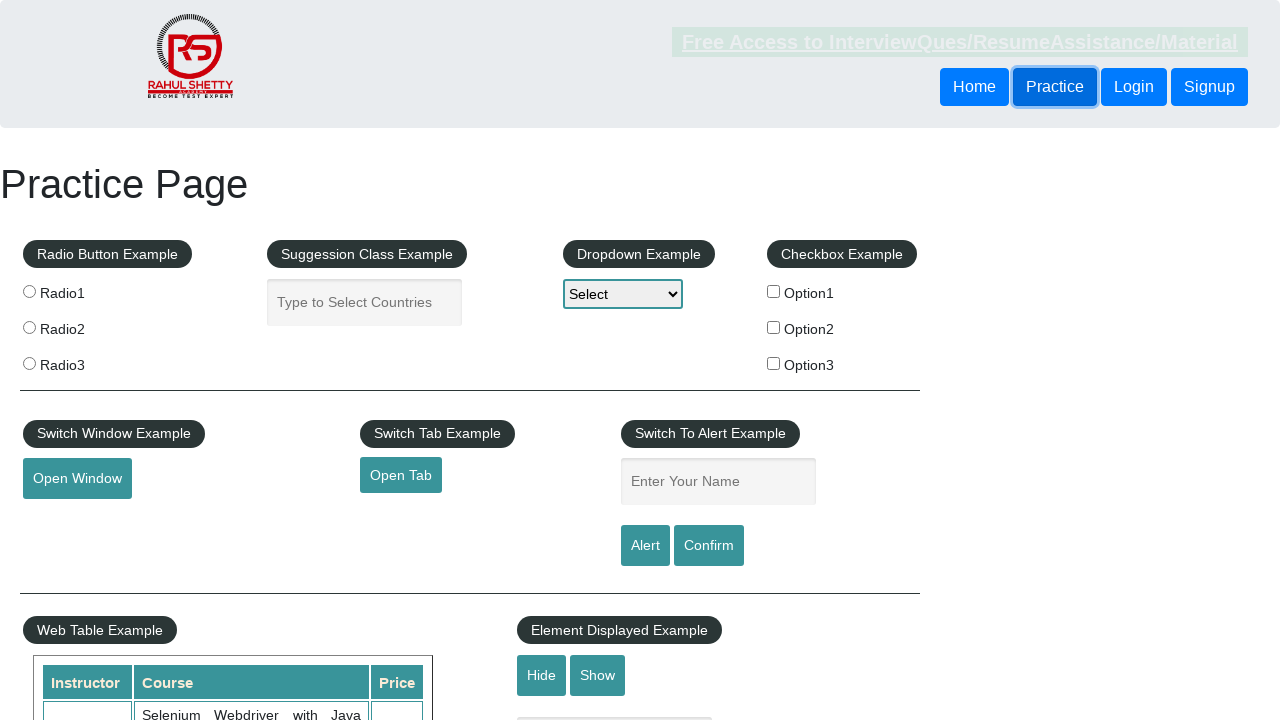

Waited 2 seconds for Practice page to load
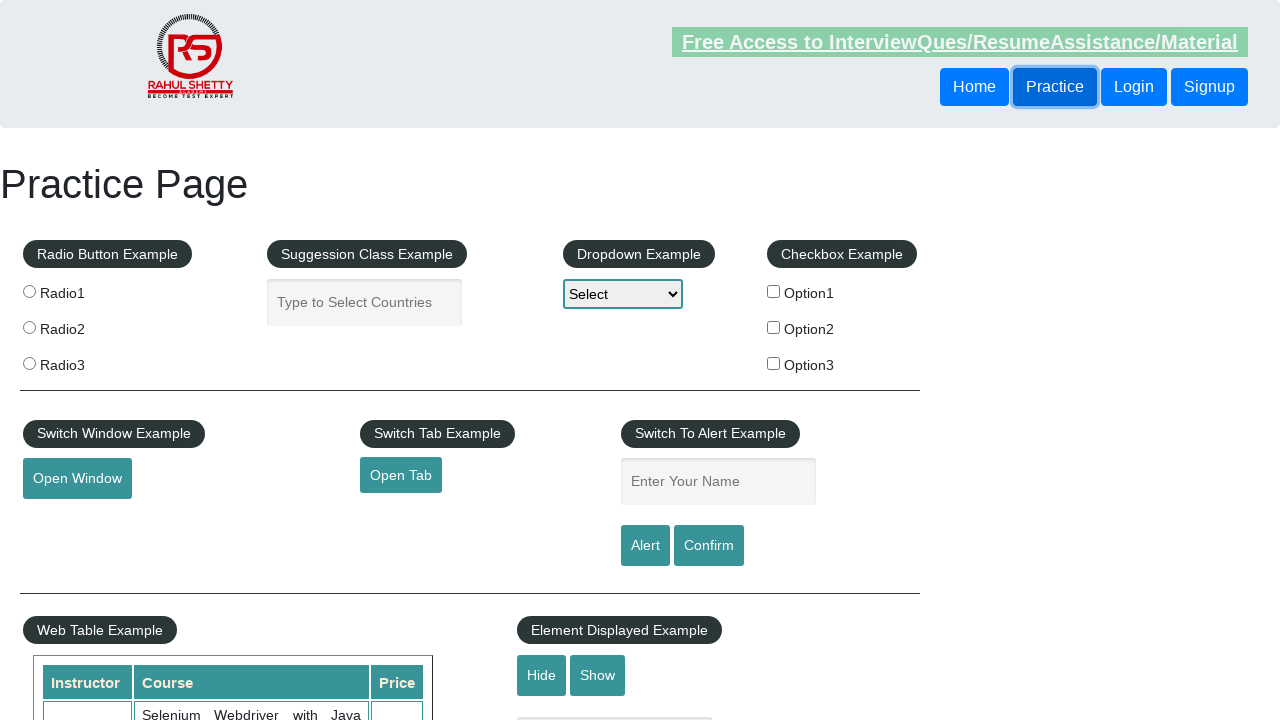

Clicked Login navigation button at (1134, 87) on xpath=//button[text()='Login']
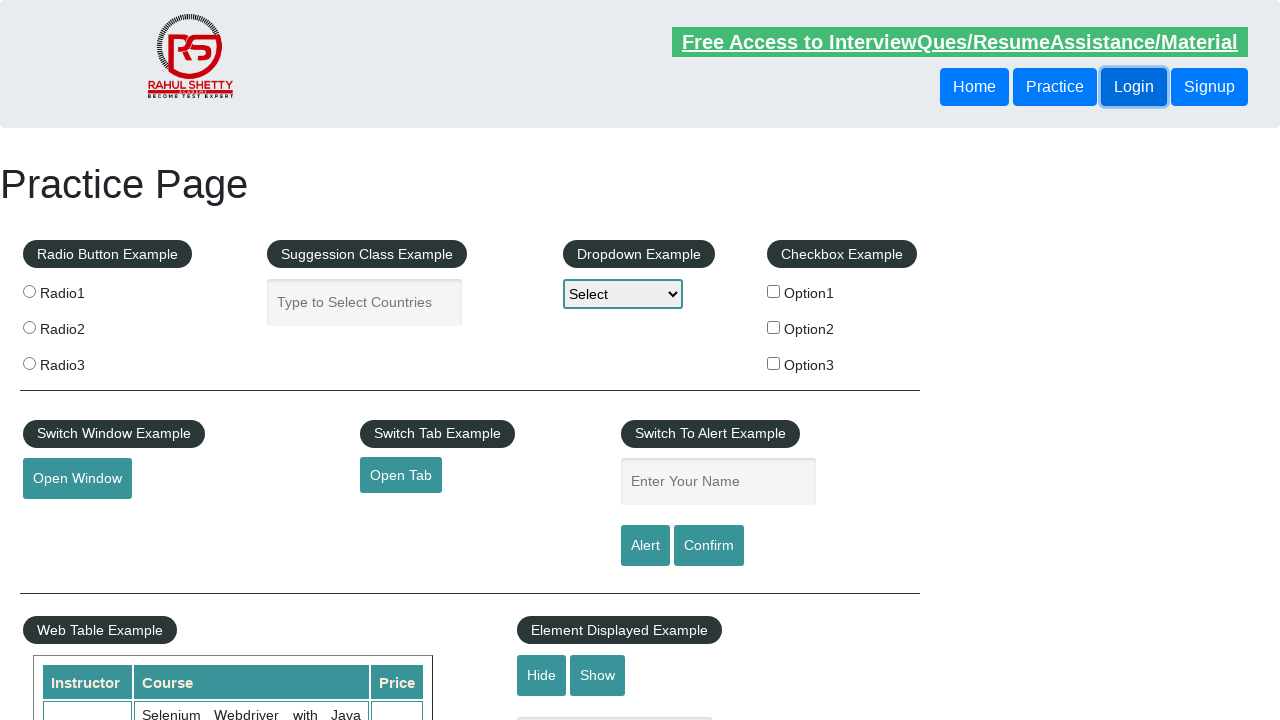

Waited 2 seconds for Login page to load
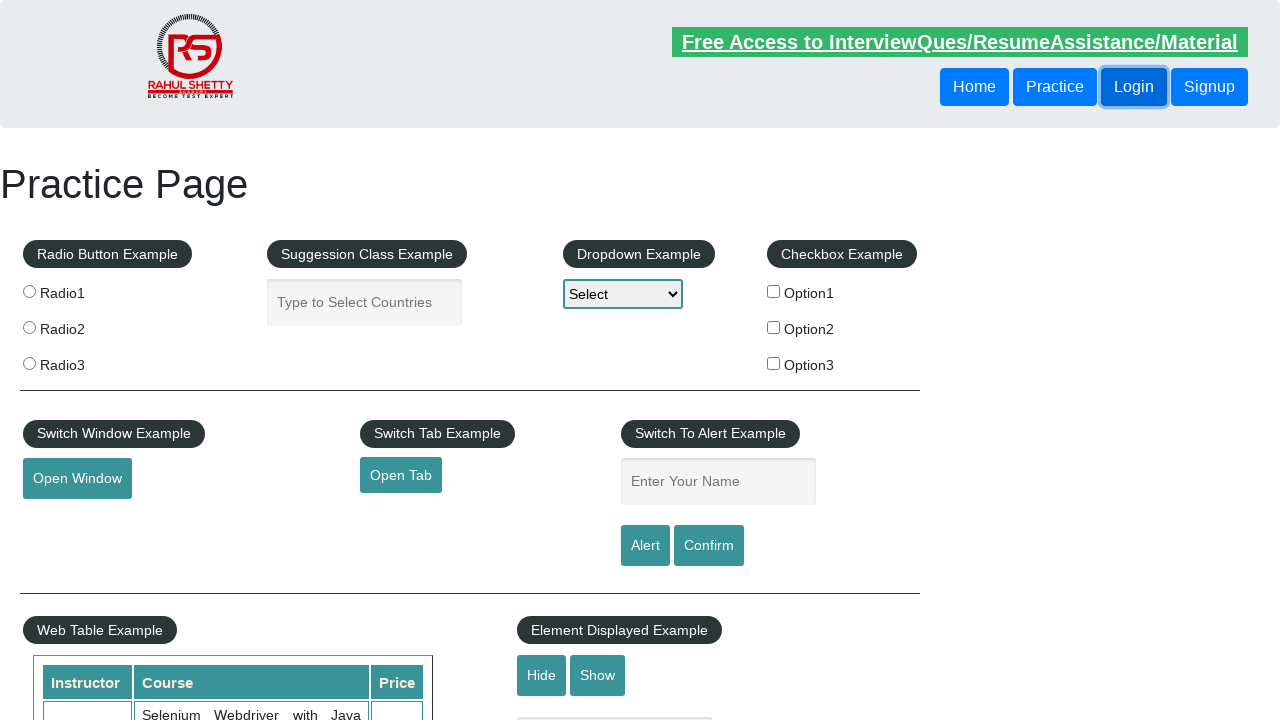

Clicked Signup navigation button at (1210, 87) on xpath=//button[text()='Signup']
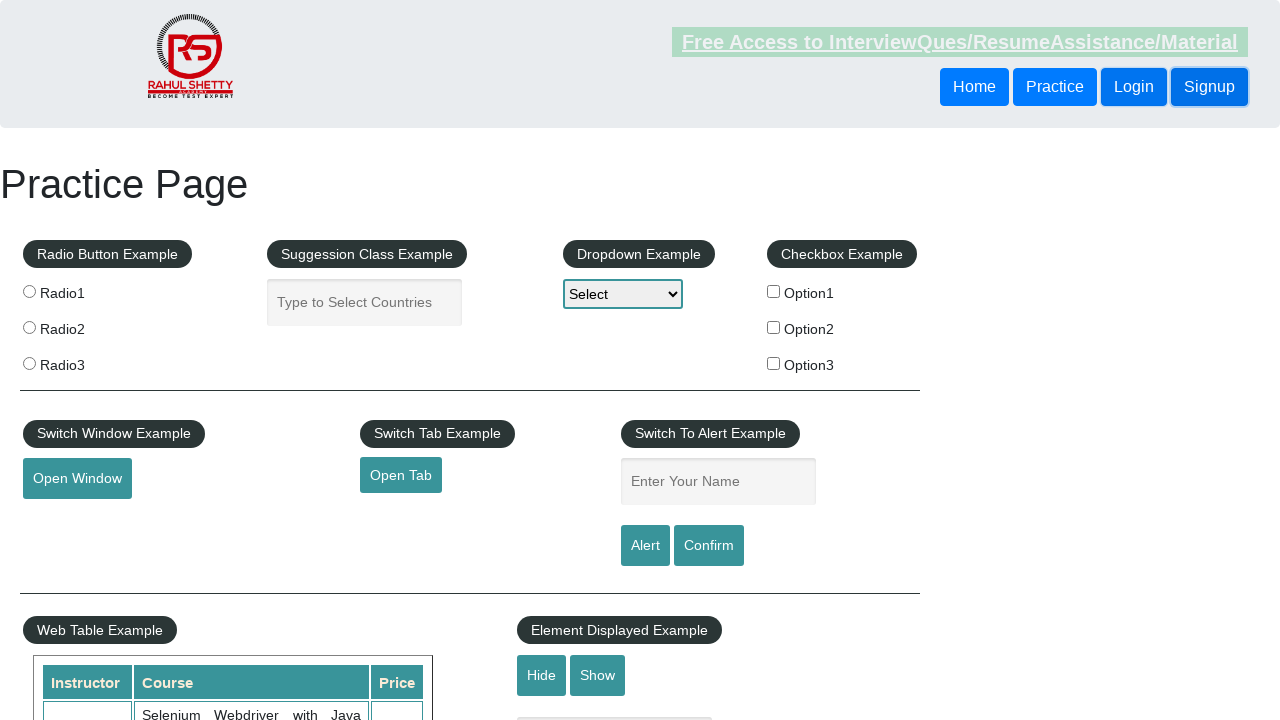

Waited 3 seconds for Signup page to load
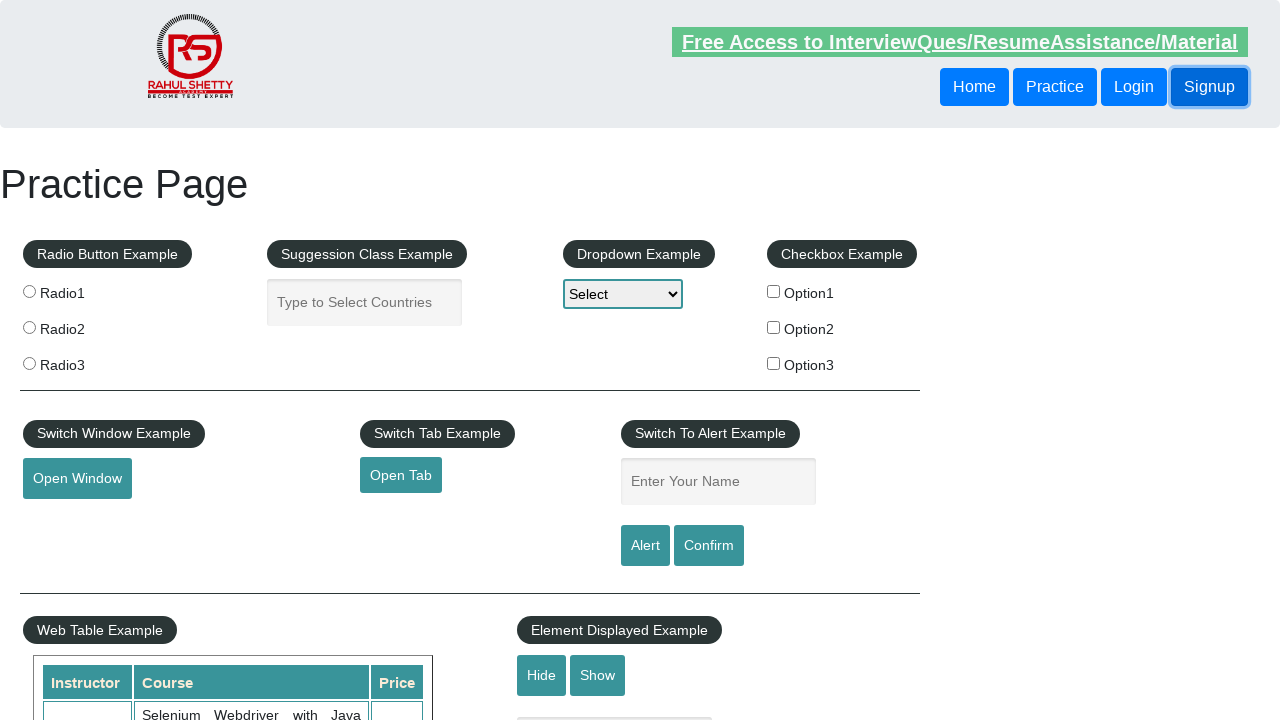

Clicked Home navigation button at (974, 87) on xpath=//button[text()='Home']
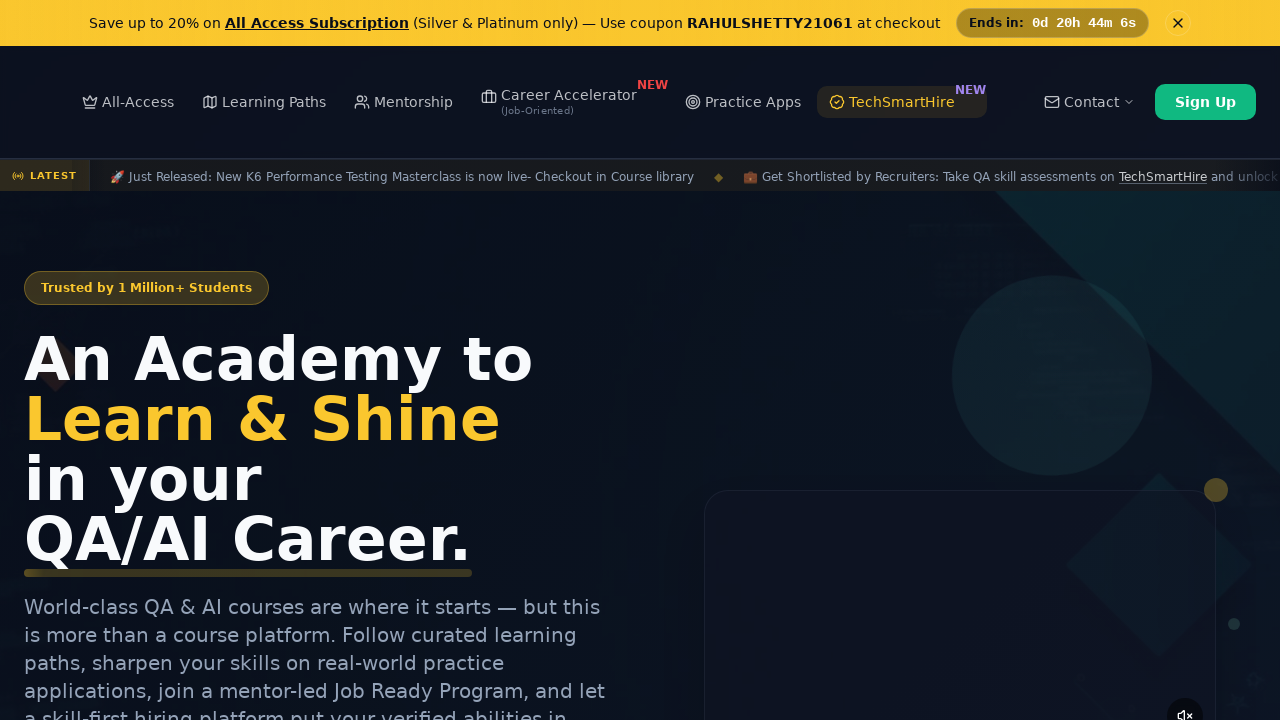

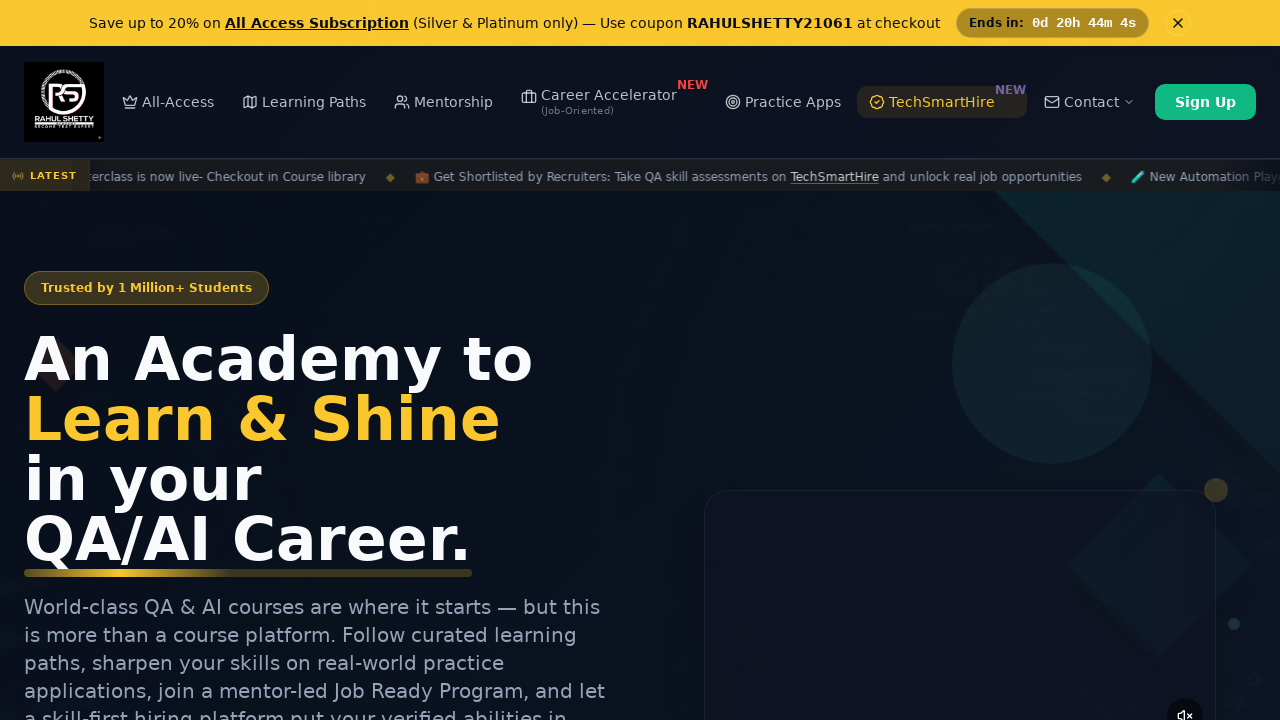